Tests window handling functionality by opening a new window, switching between parent and child windows, and verifying content in each window

Starting URL: https://the-internet.herokuapp.com/windows

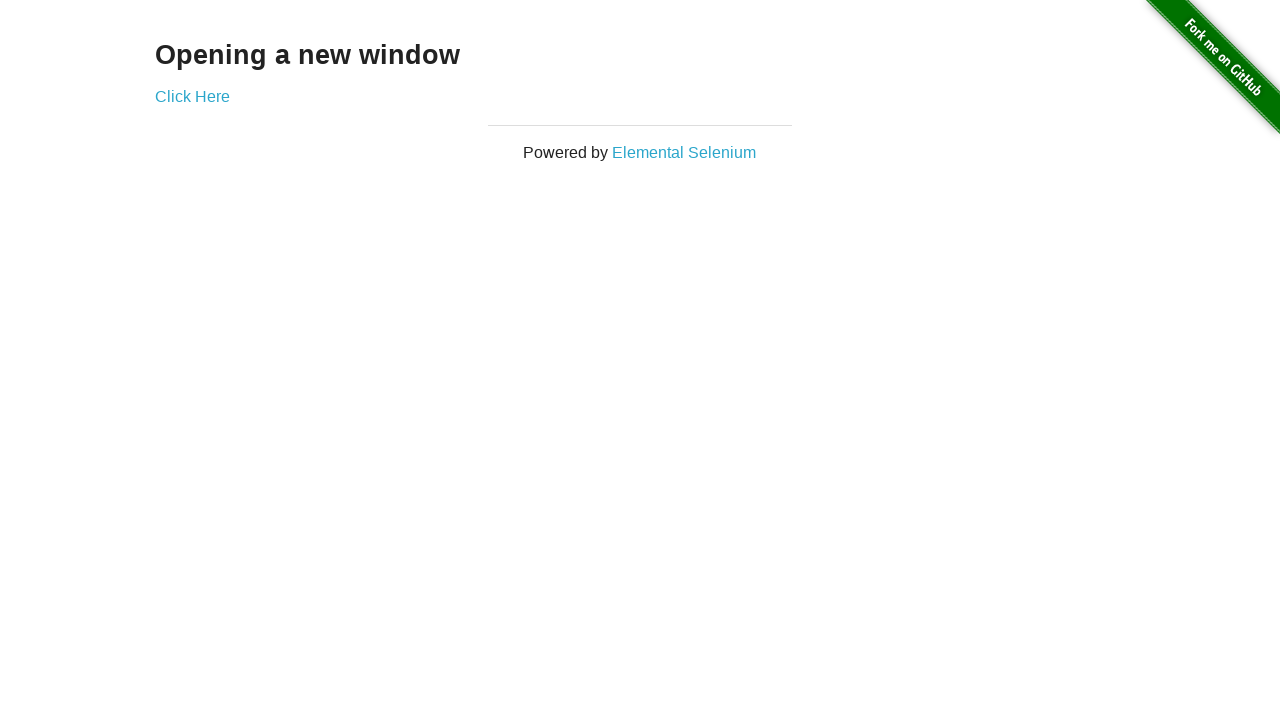

Verified initial page heading is 'Opening a new window'
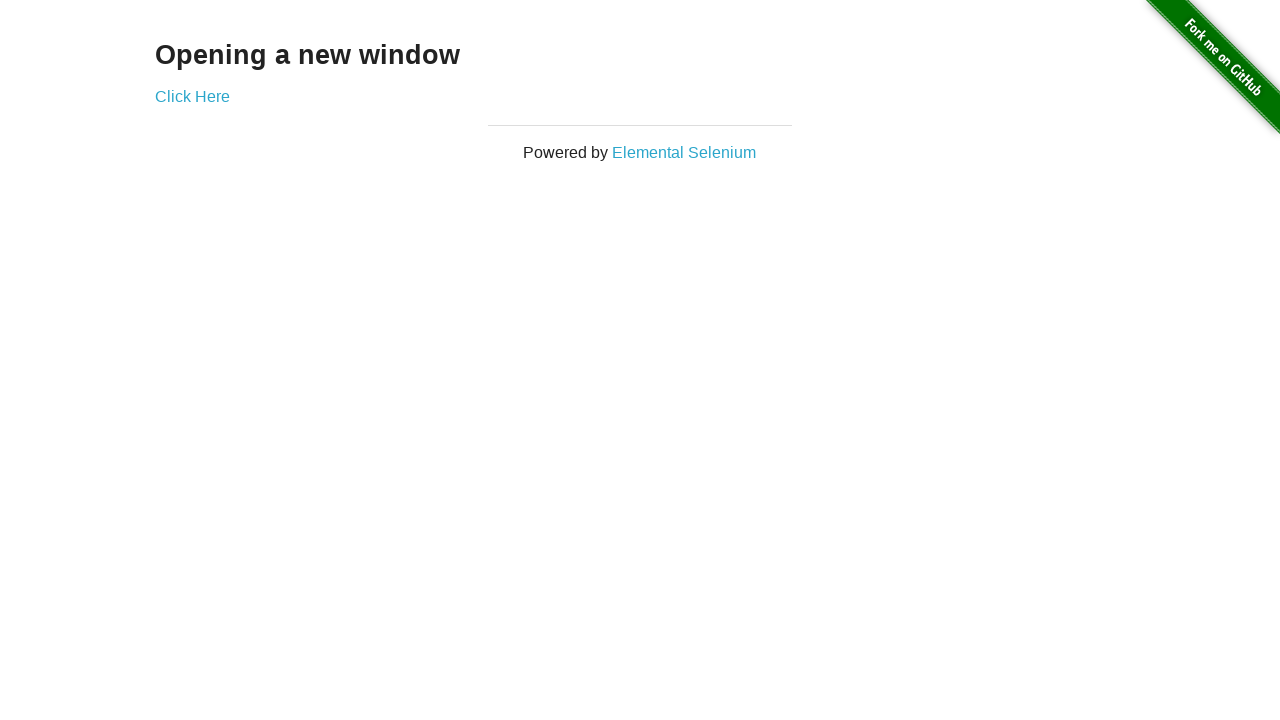

Verified initial page title is 'The Internet'
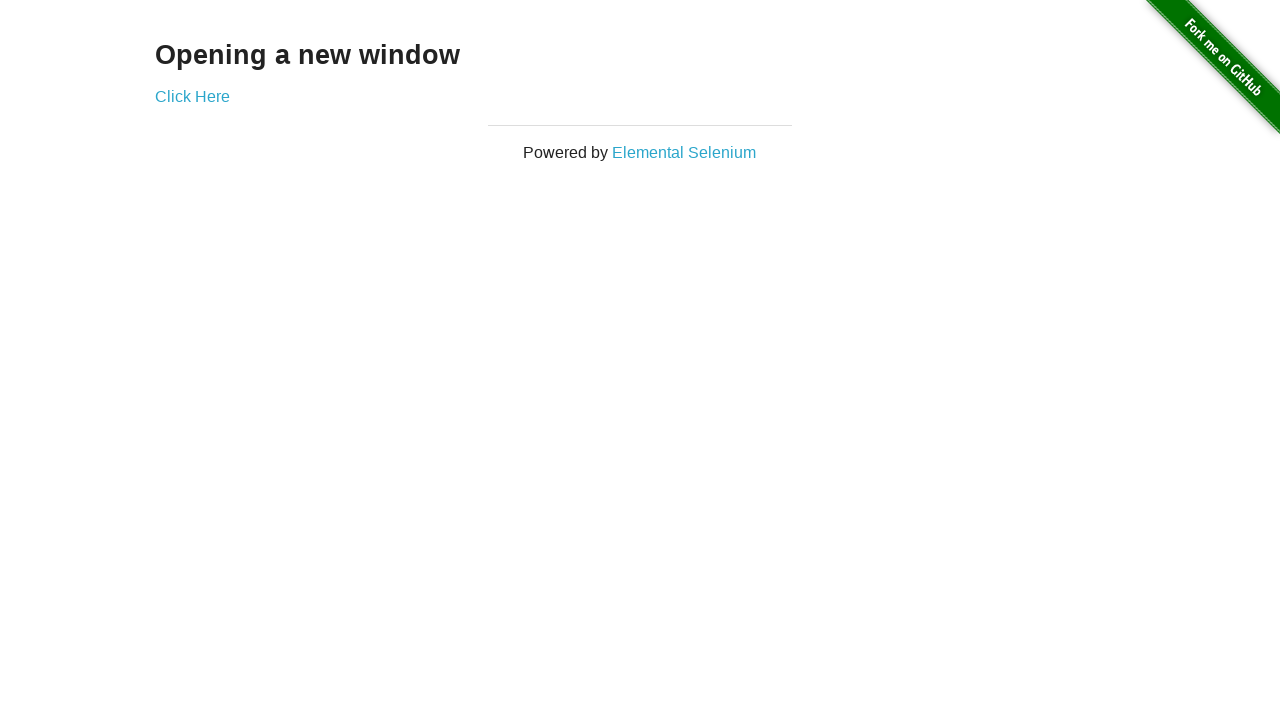

Clicked 'Click Here' link to open new window at (192, 96) on text=Click Here
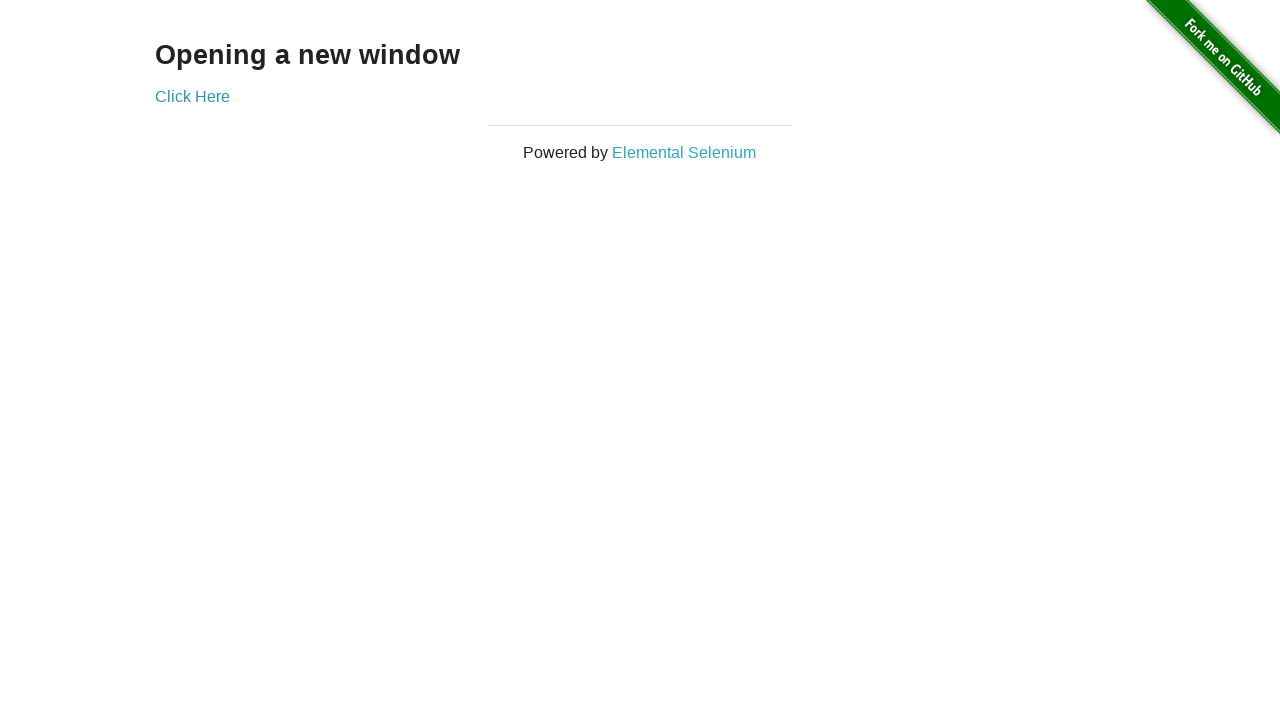

New window opened and captured
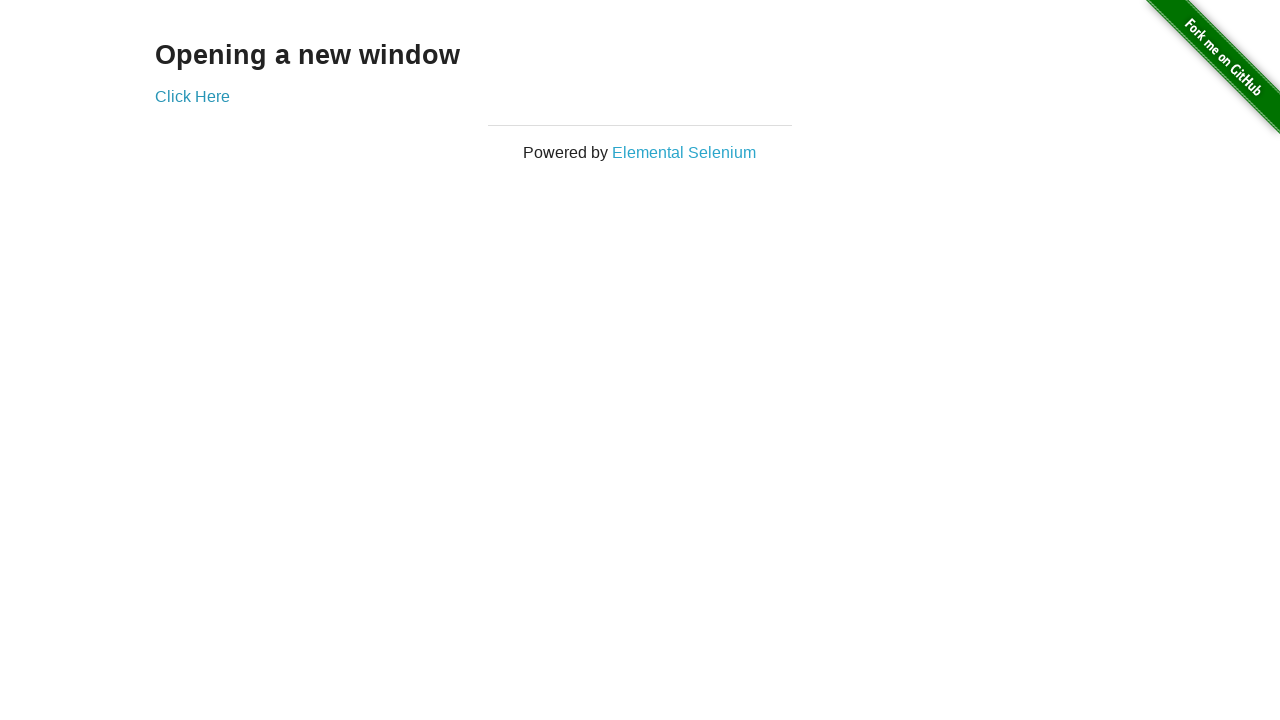

Verified new window title is 'New Window'
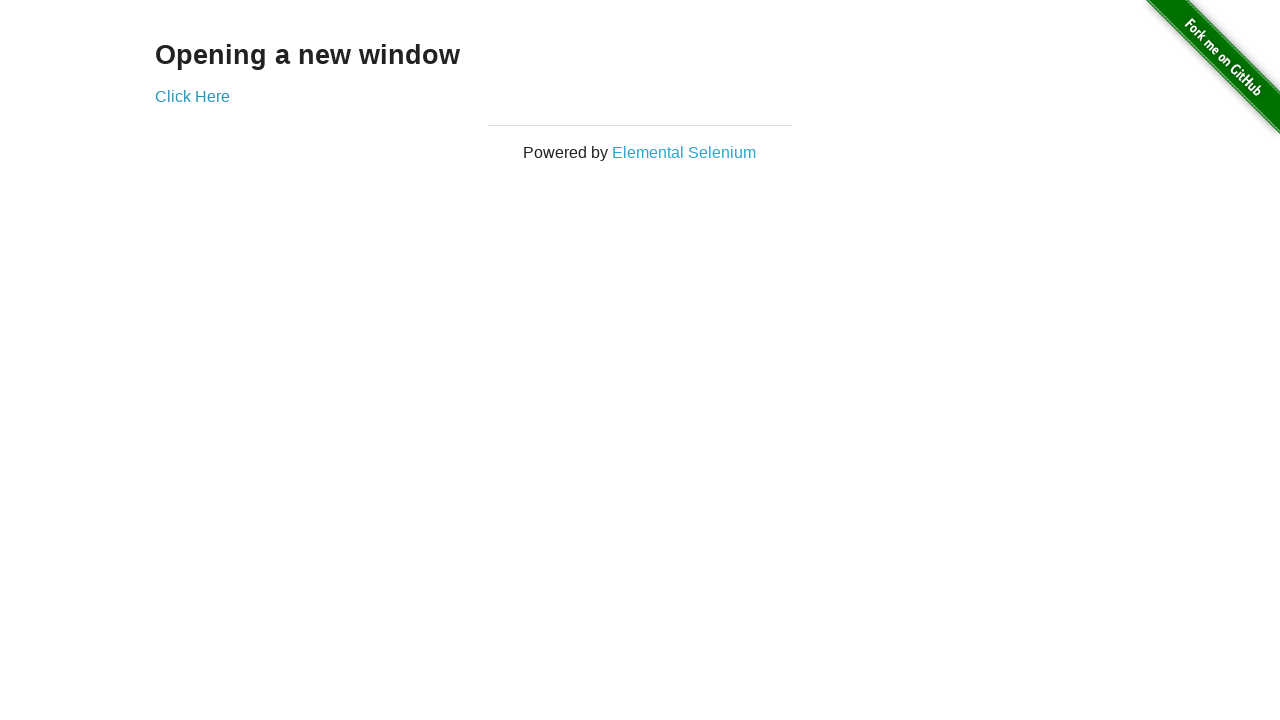

Verified new window heading is 'New Window'
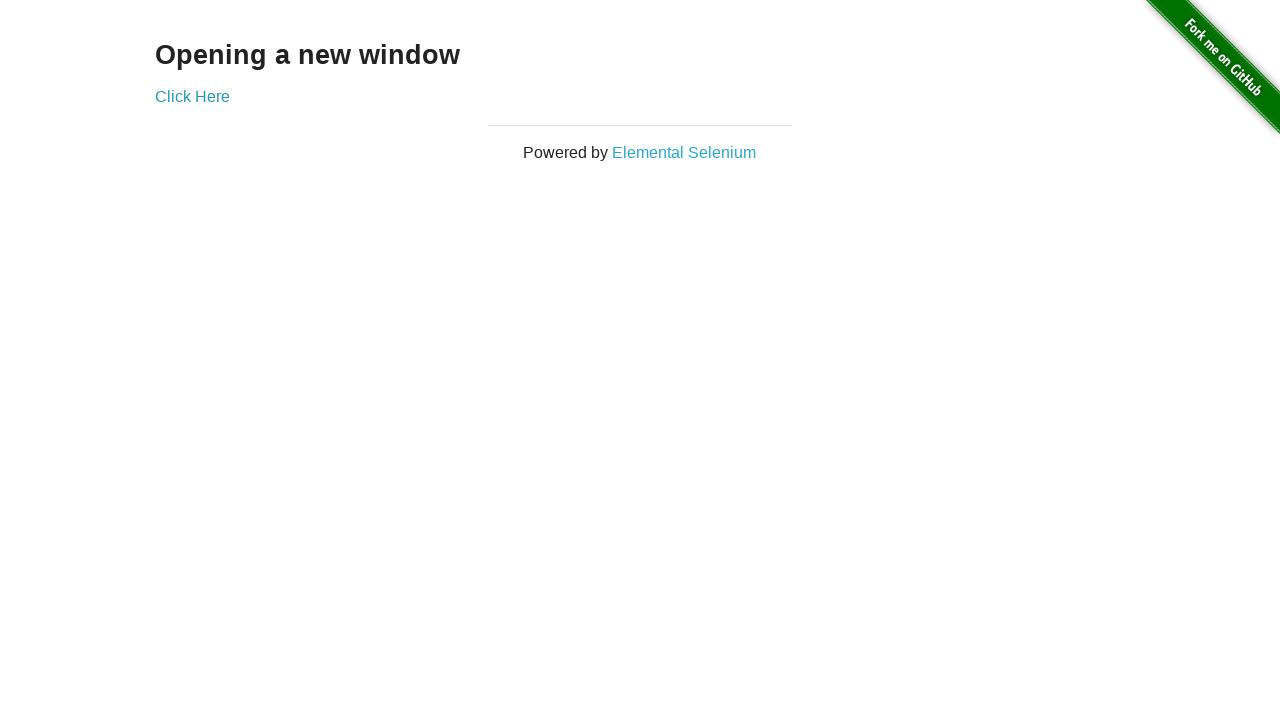

Verified original page title is still 'The Internet'
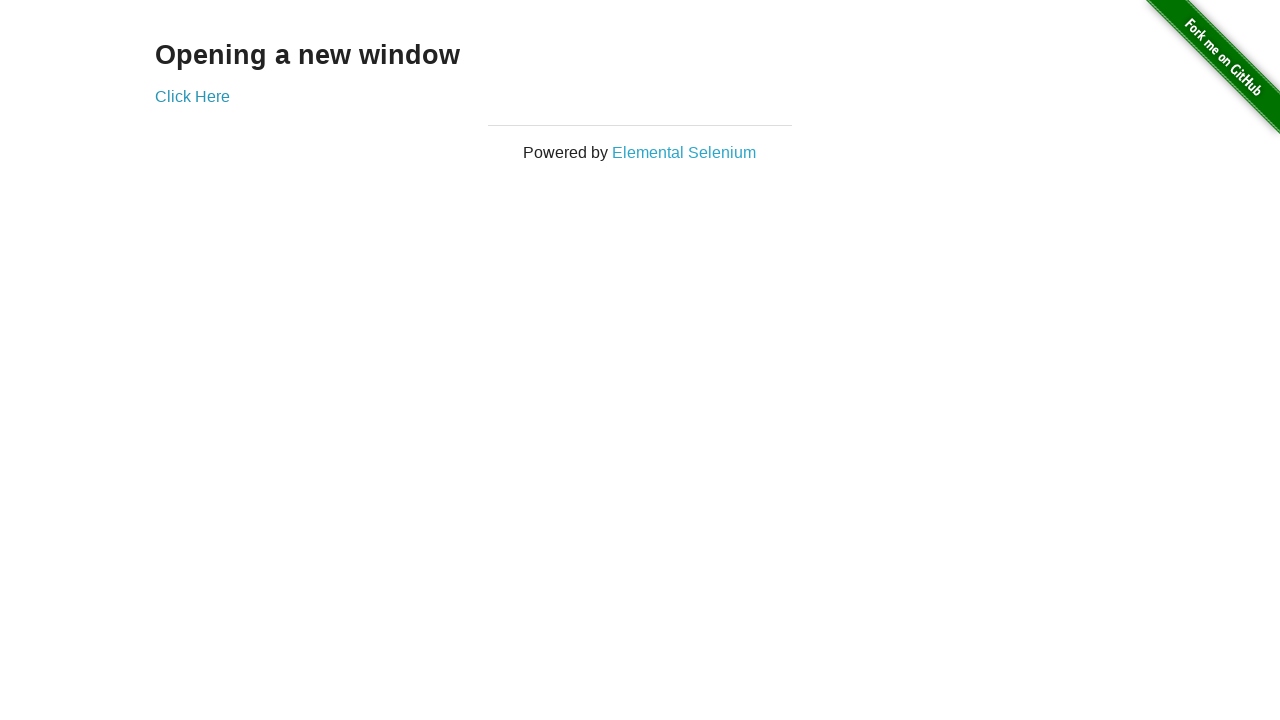

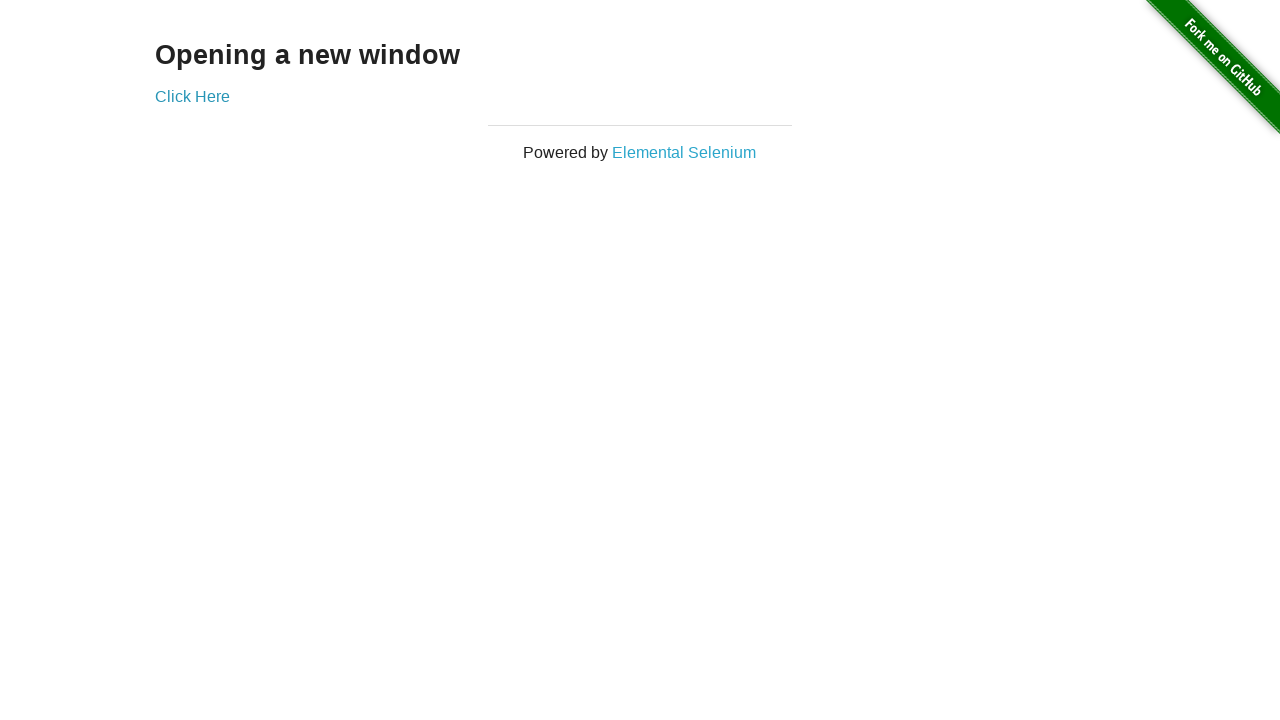